Tests the fast.com internet speed test page by waiting for the speed test to complete and verifying that the speed value and units are displayed.

Starting URL: https://fast.com/

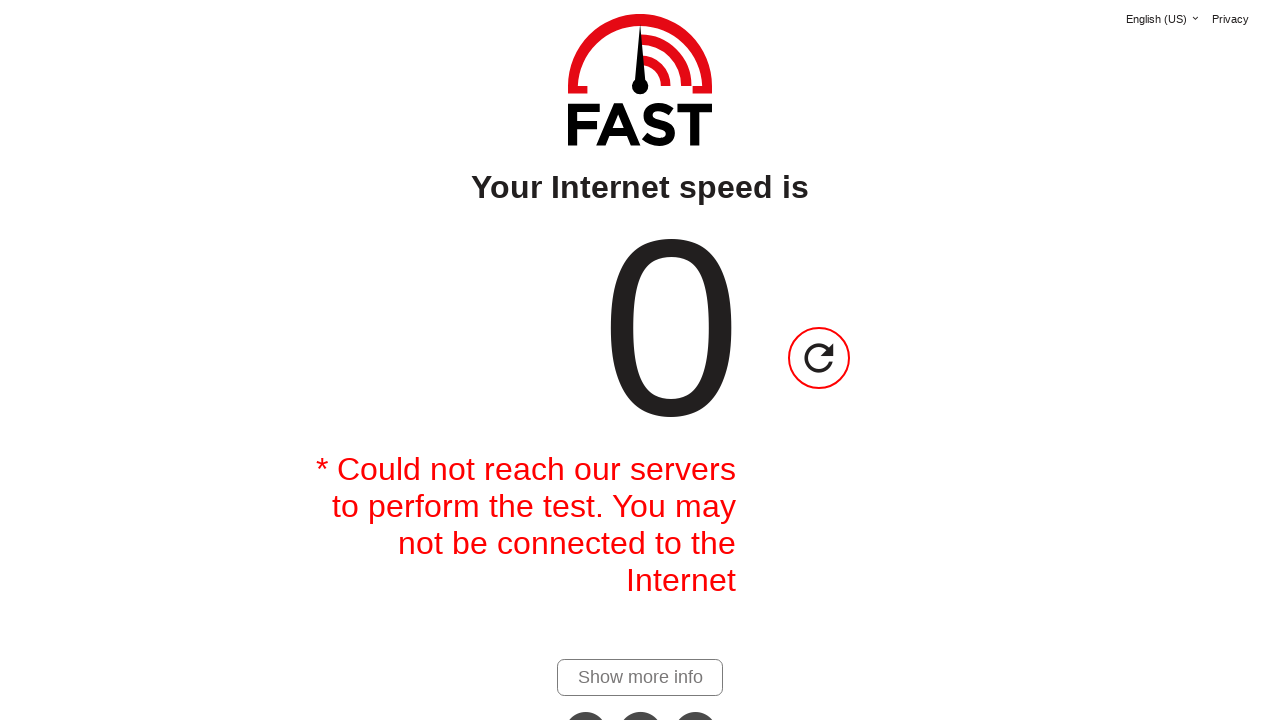

Waited for speed test to complete - 'Show more details' link became visible
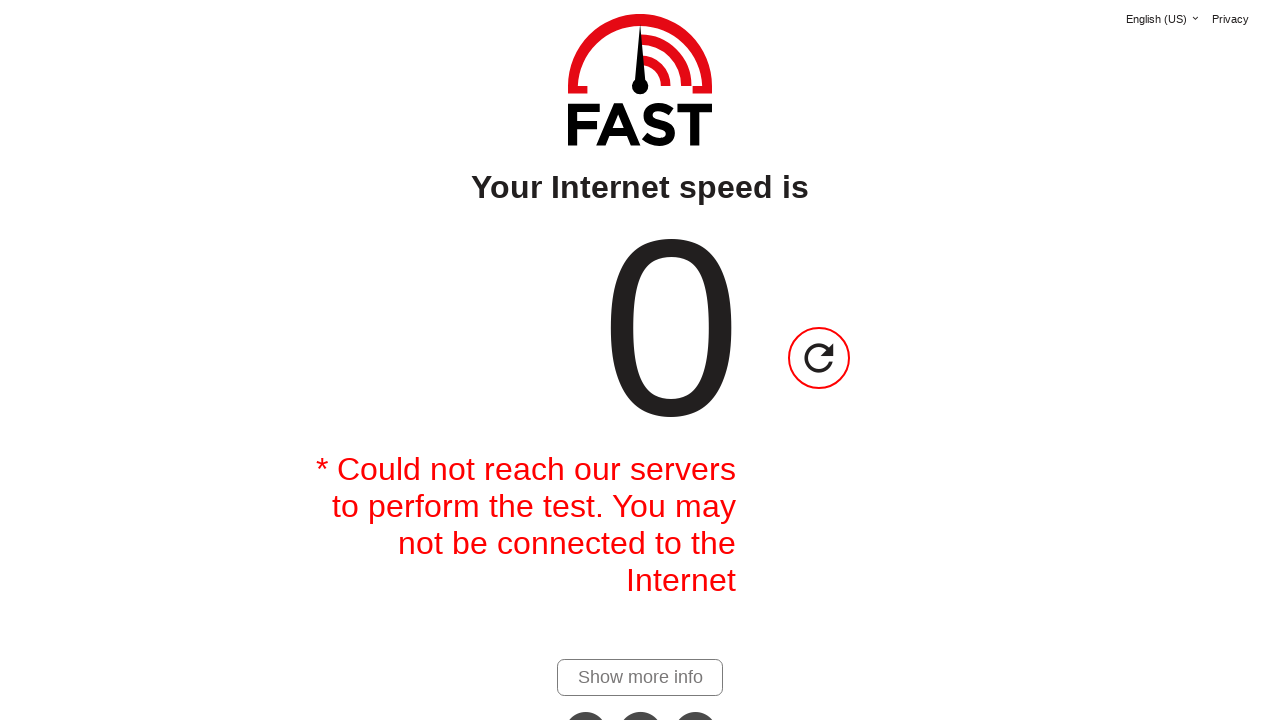

Verified speed value element is displayed
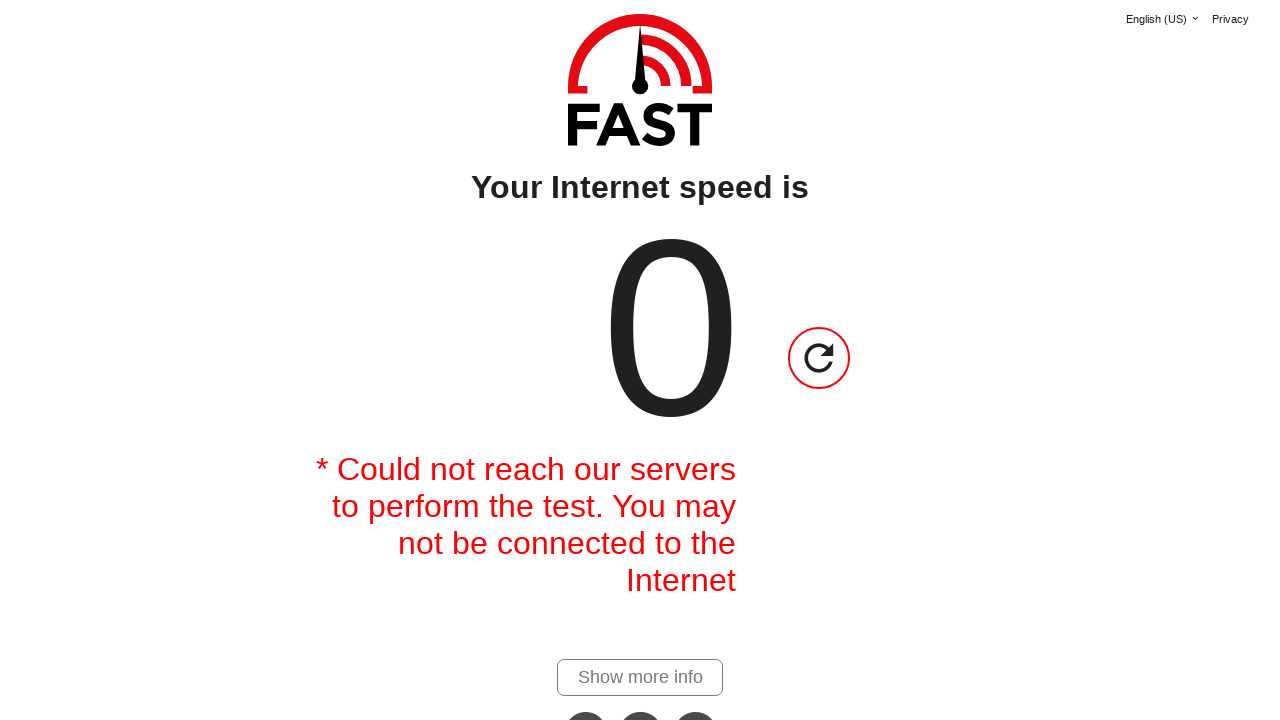

Verified speed units element is displayed
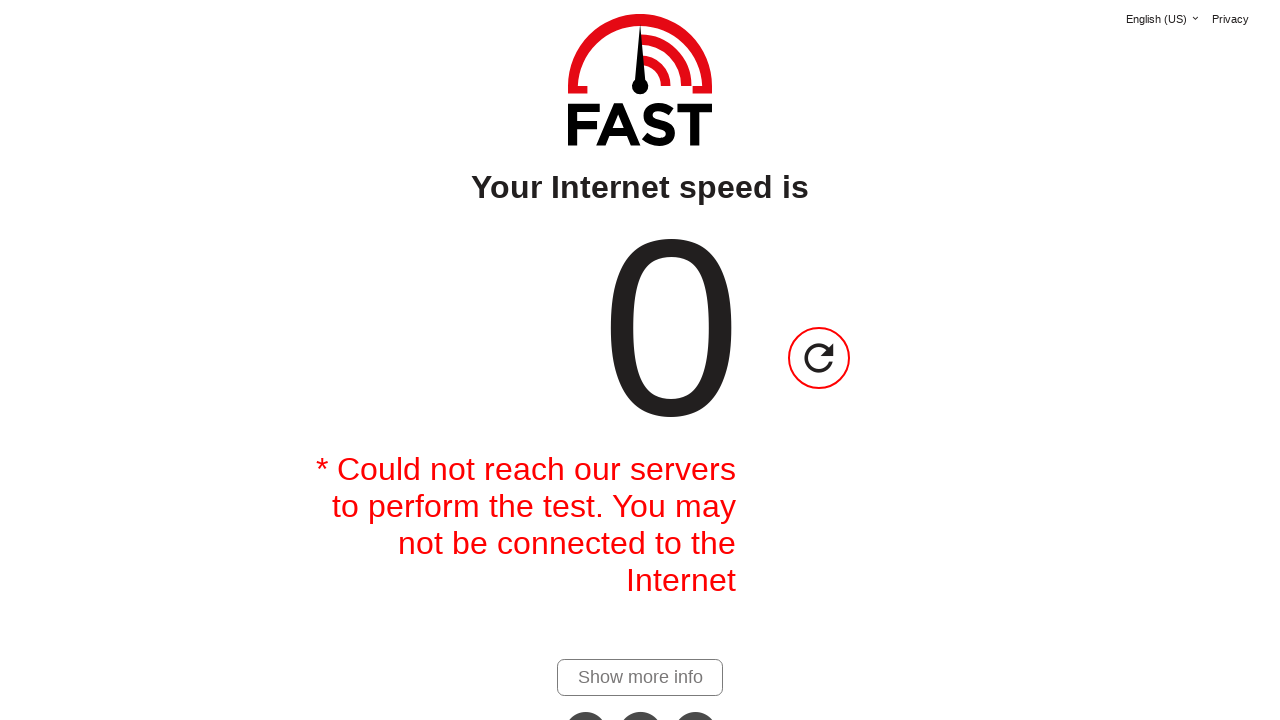

Clicked 'Show more details' link to expand additional information at (640, 677) on #show-more-details-link
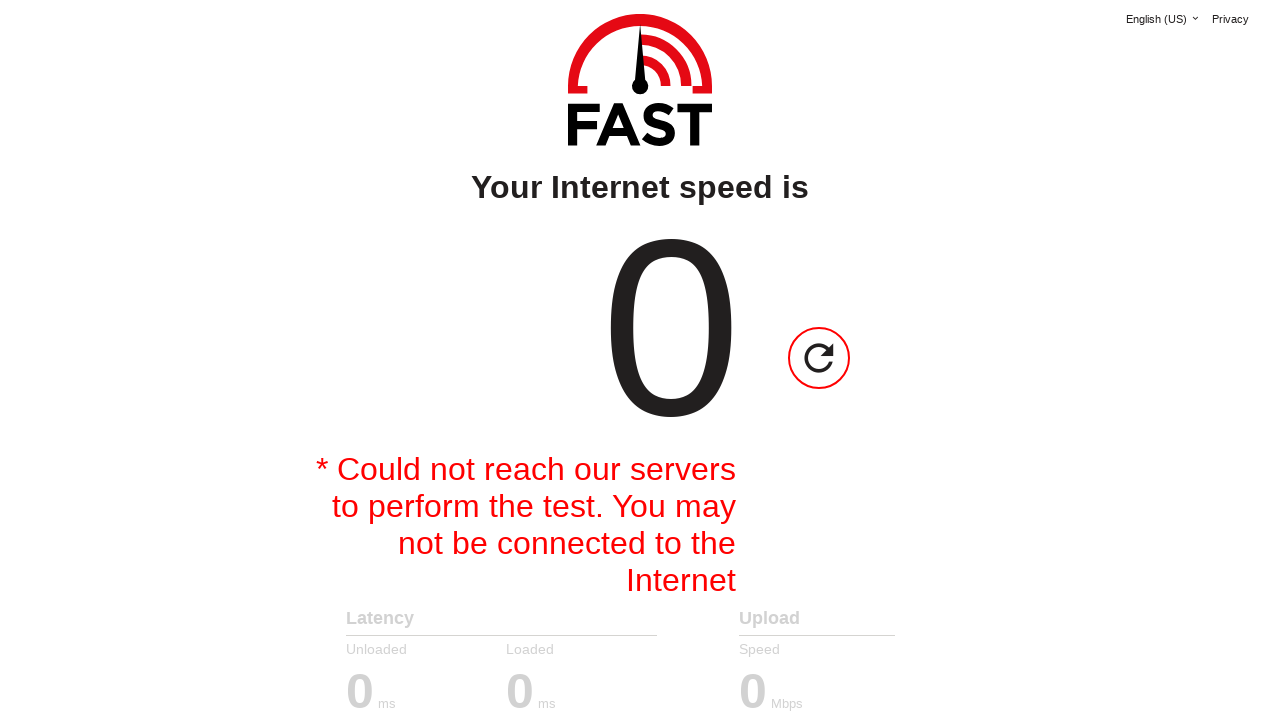

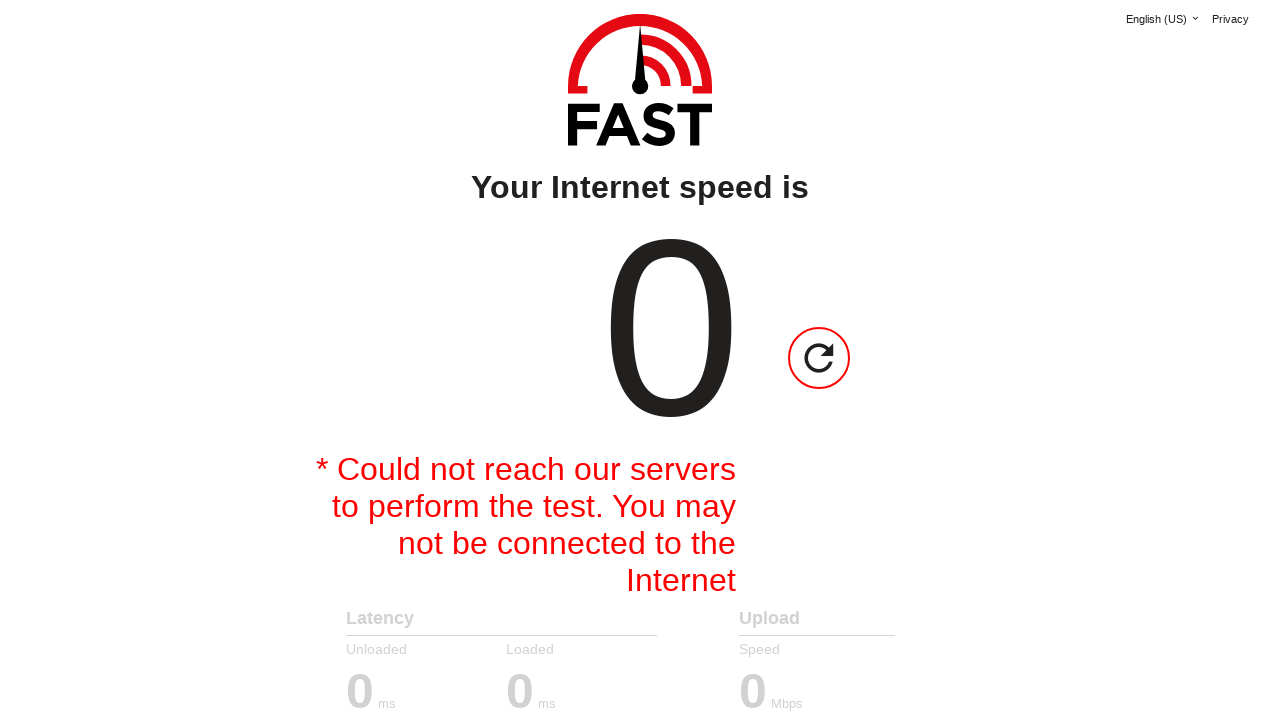